Navigates to example.com and waits for the page to load for visual verification

Starting URL: http://example.com/

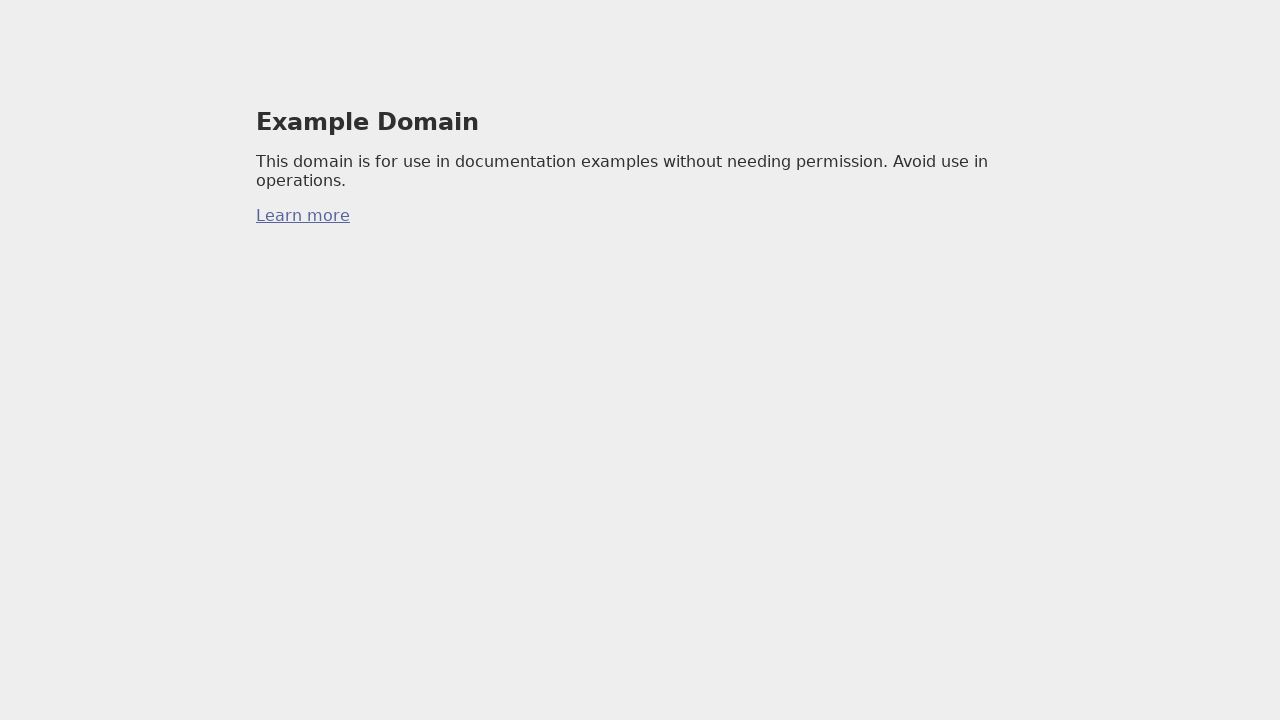

Set viewport size to 1440x900
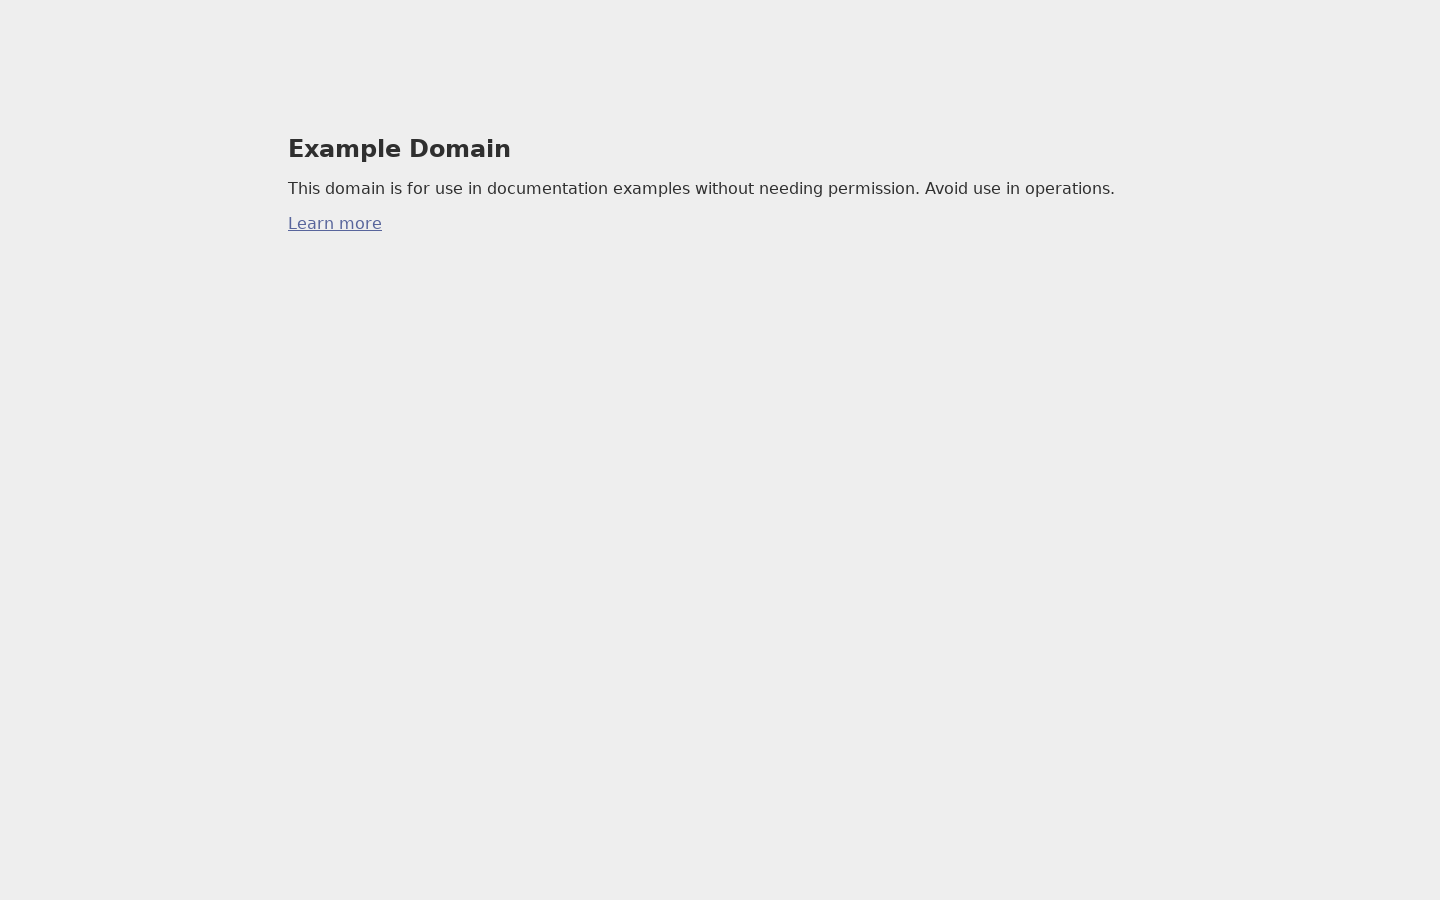

Page loaded and network traffic became idle
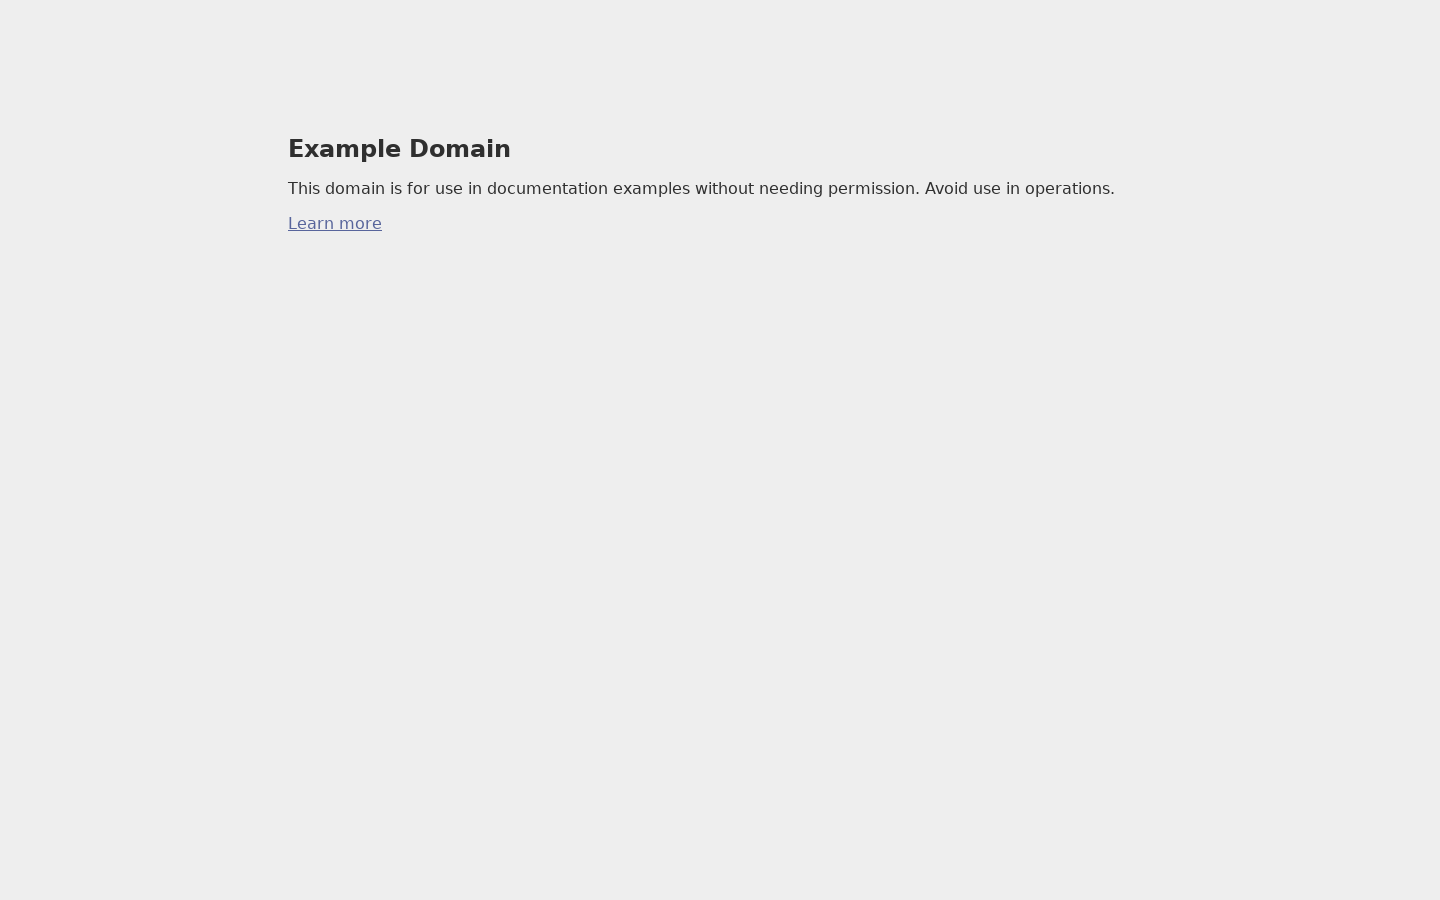

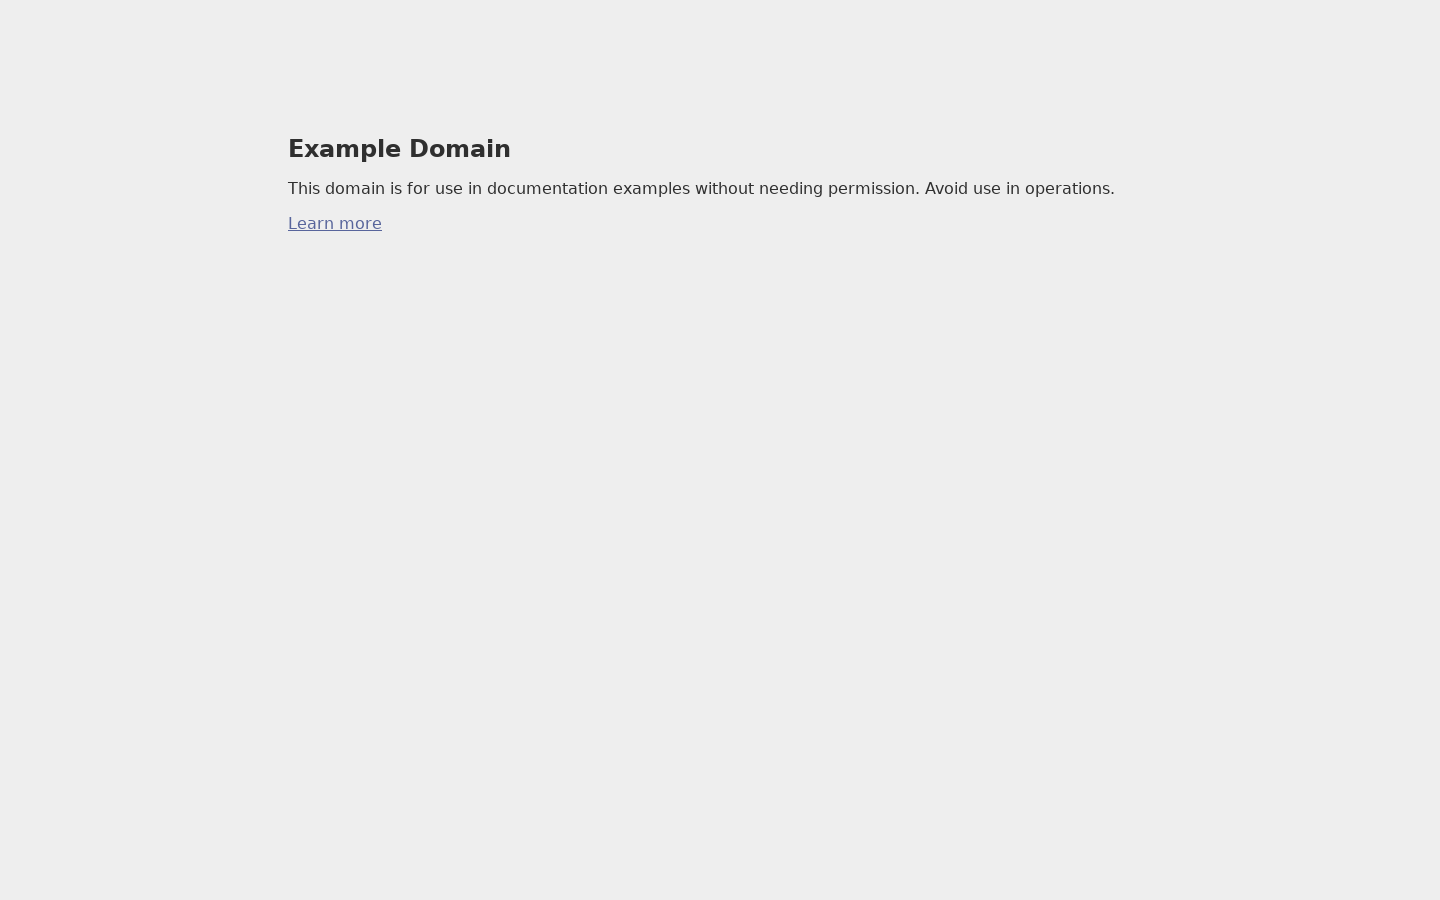